Tests JavaScript prompt alert functionality by clicking a button that triggers a prompt, entering text into the prompt, accepting it, and verifying the result text is displayed on the page.

Starting URL: https://demoqa.com/alerts

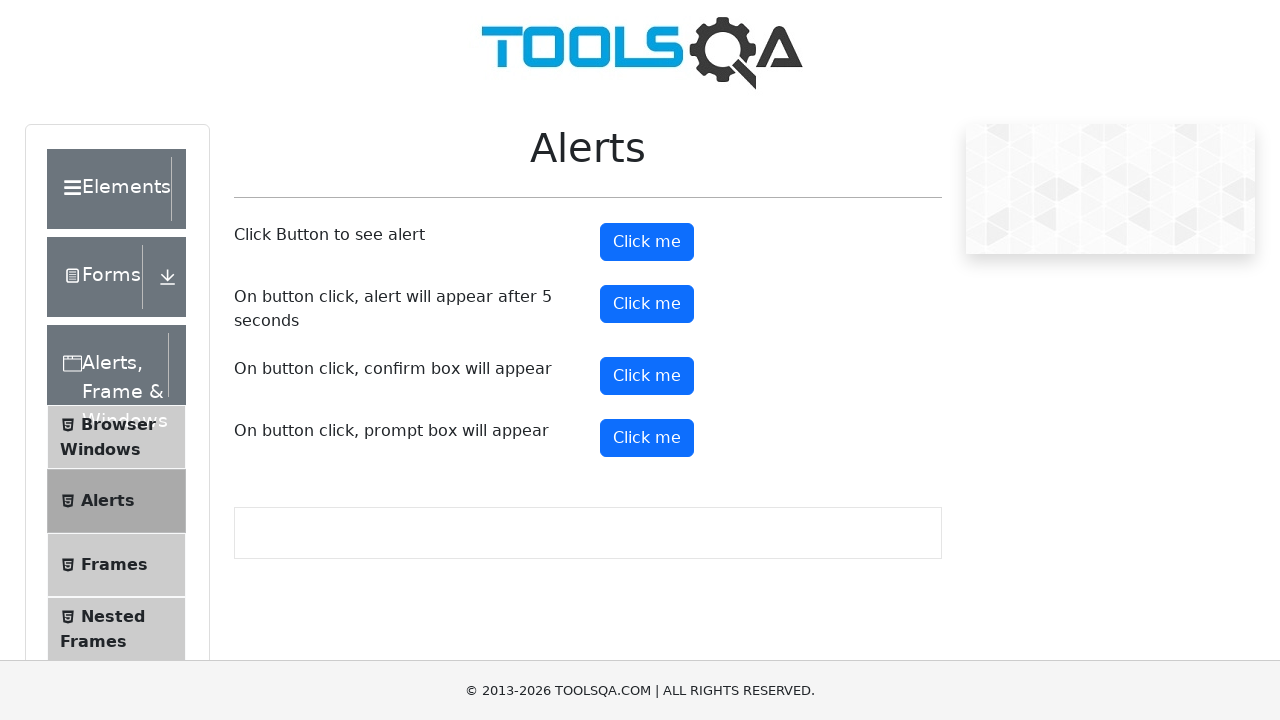

Set up dialog handler to accept prompt with 'Selenium Test'
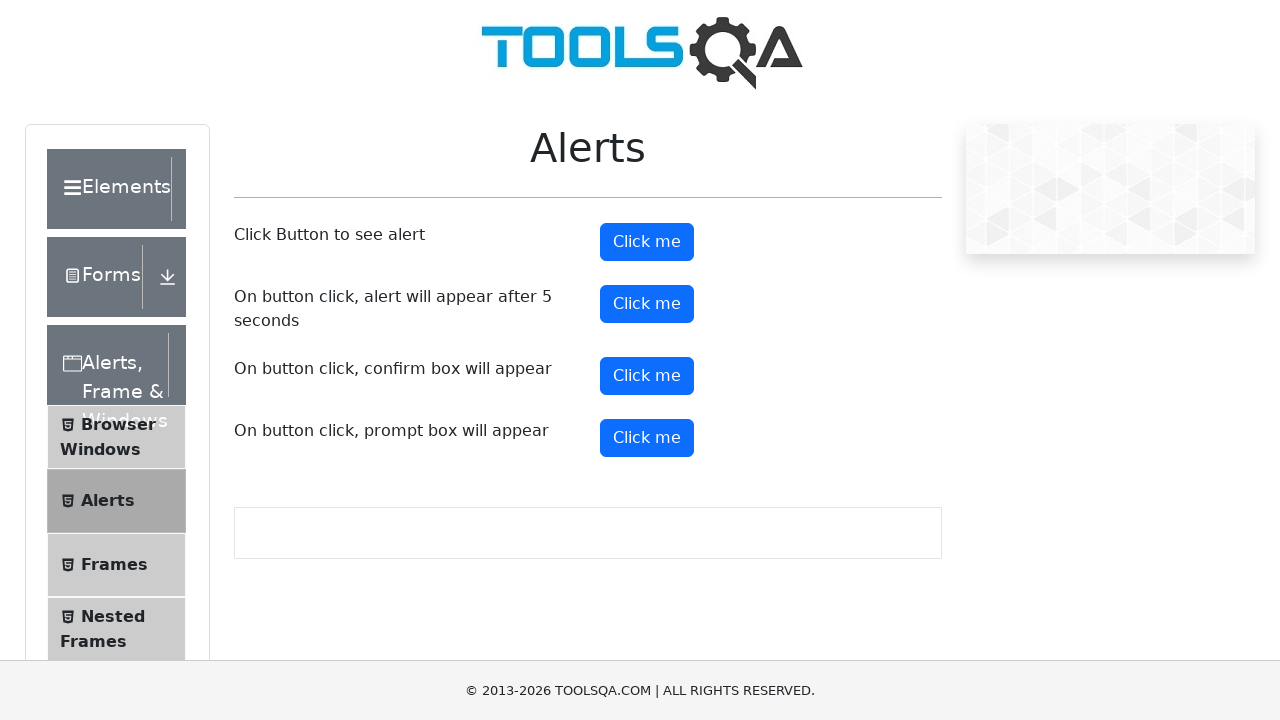

Clicked prompt button to trigger JavaScript alert at (647, 438) on #promtButton
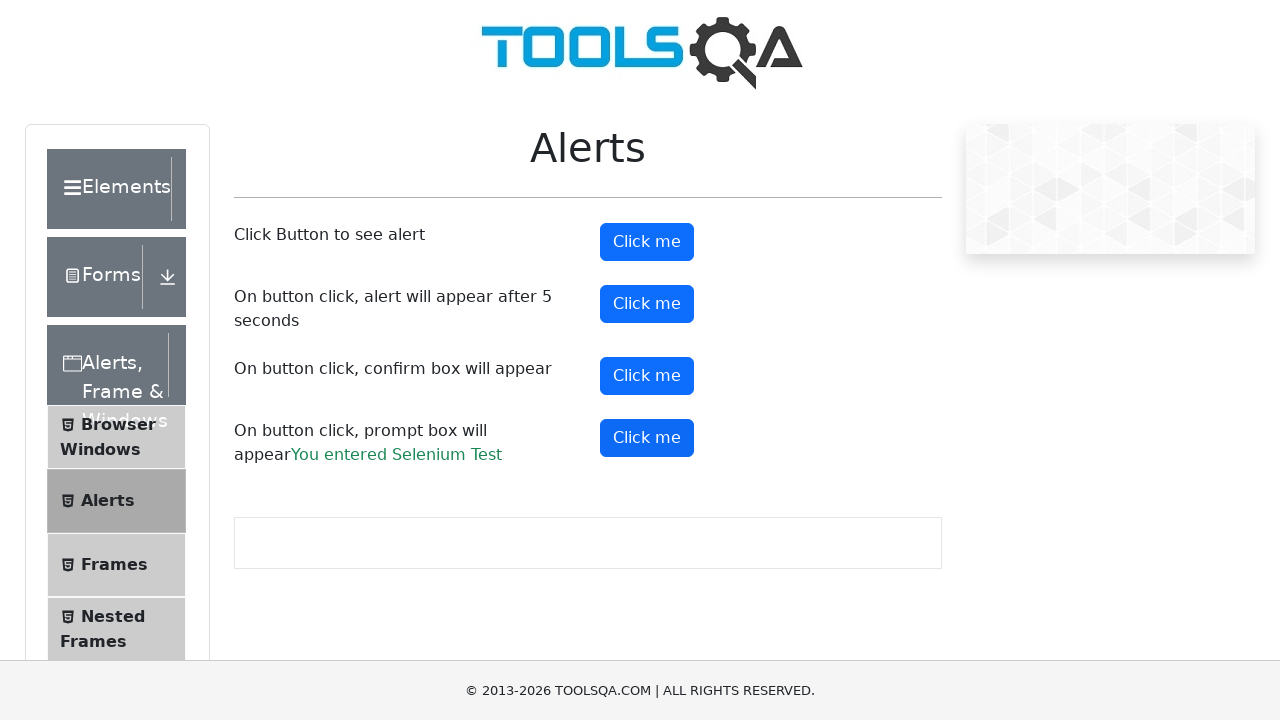

Waited for prompt result element to appear on page
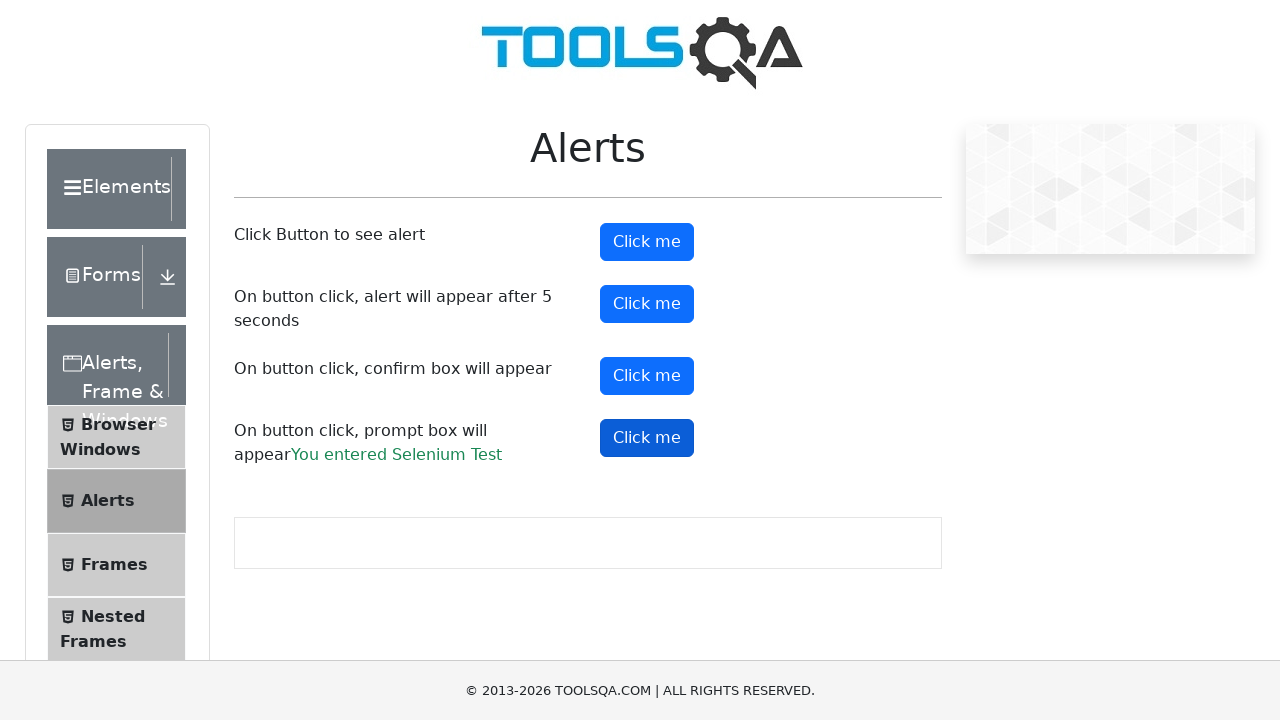

Retrieved prompt result text: You entered Selenium Test
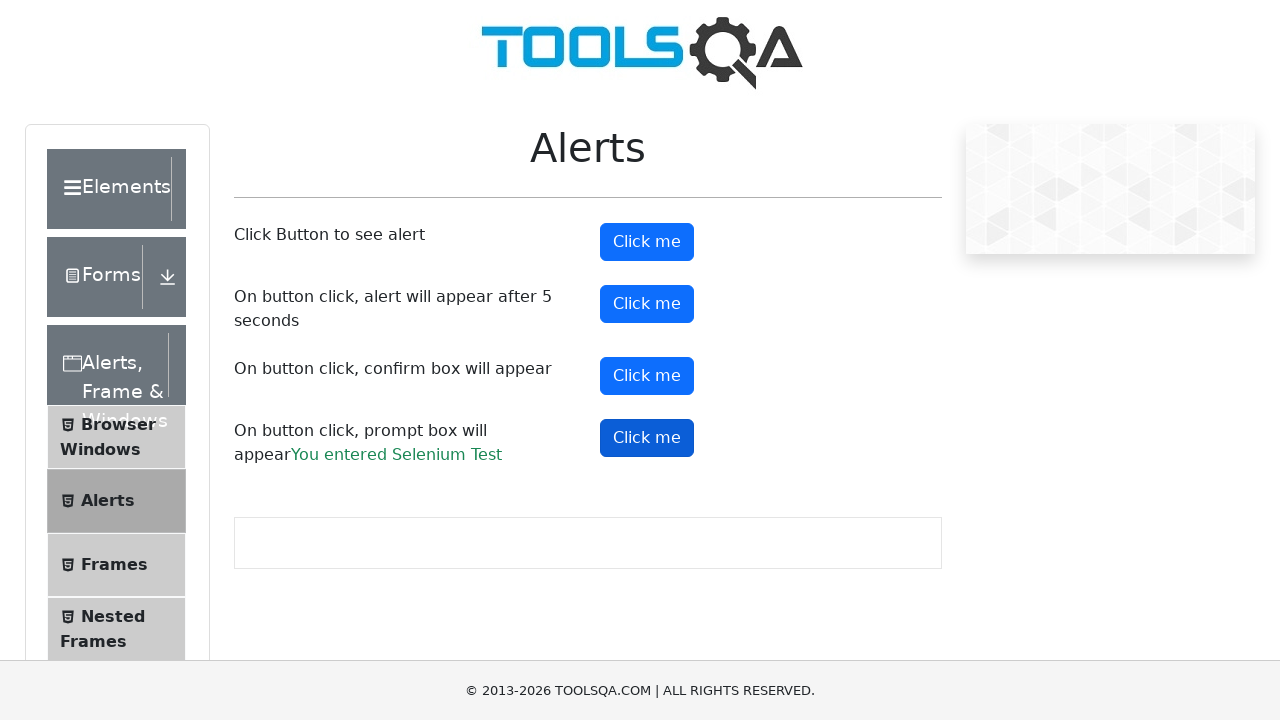

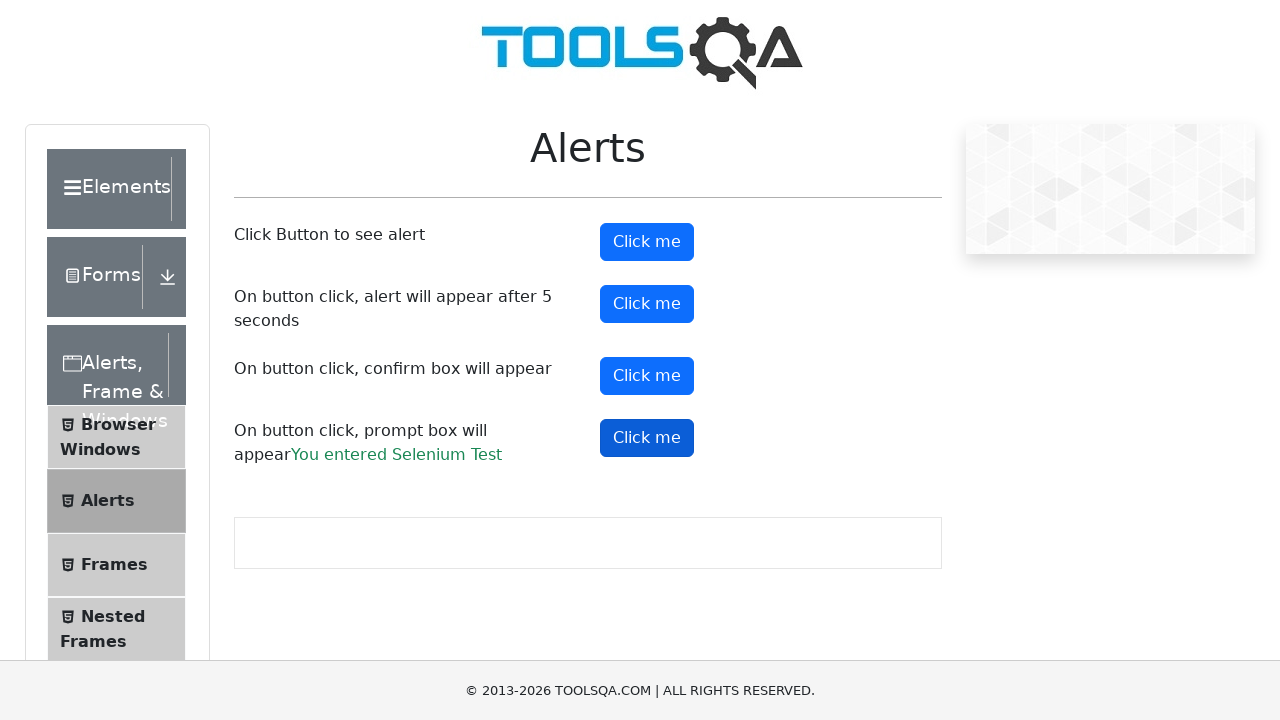